Navigates to the Demoblaze e-commerce demo site and clicks on the Samsung Galaxy S6 product to view its details page.

Starting URL: https://www.demoblaze.com/index.html

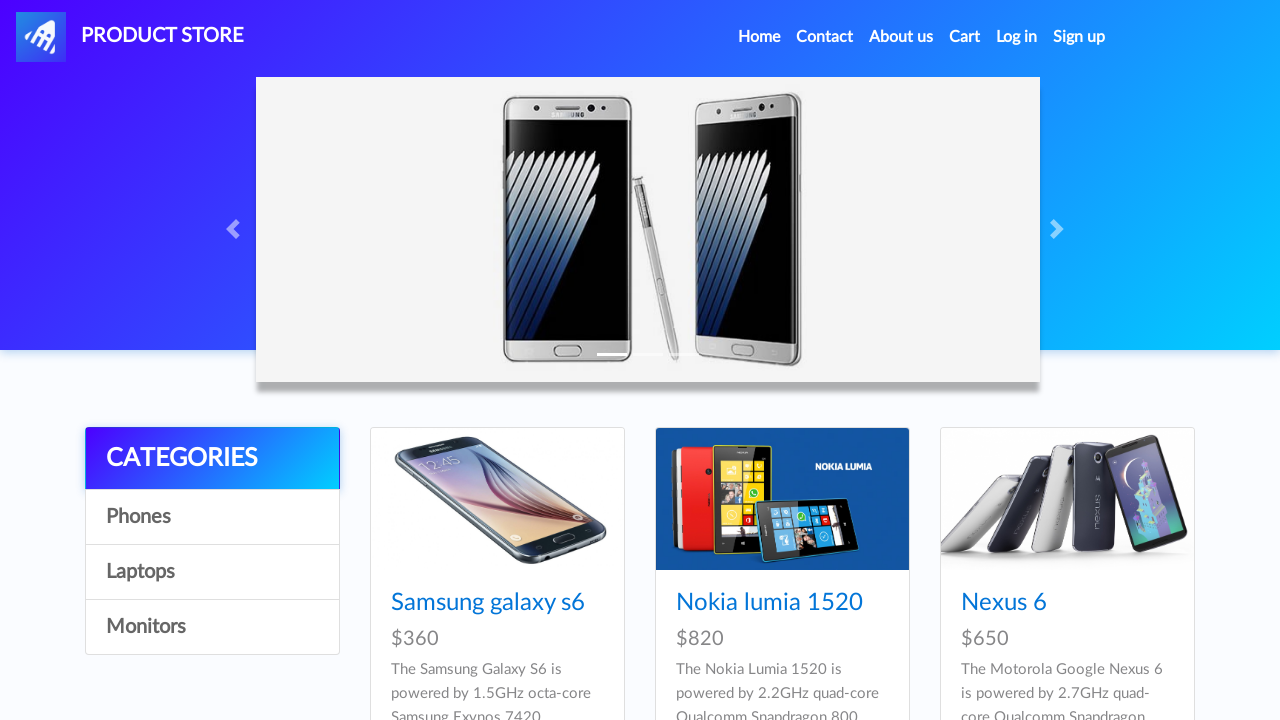

Waited for Samsung Galaxy S6 product link to load
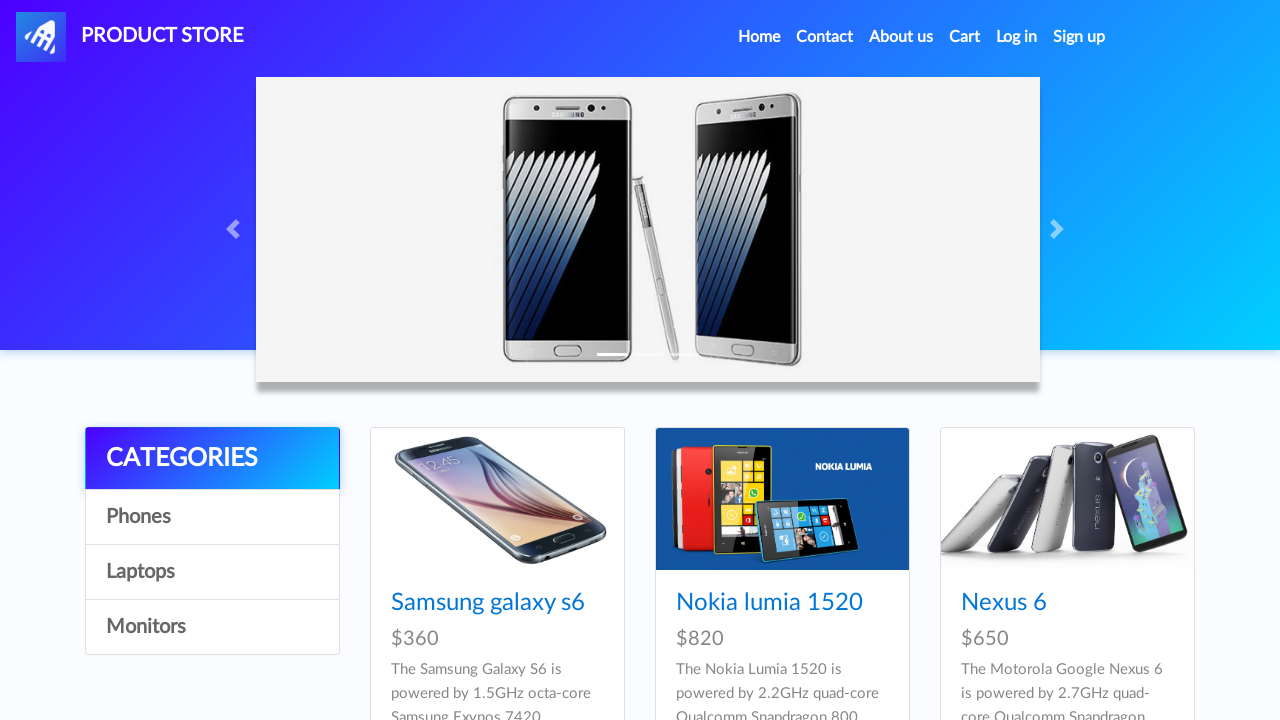

Clicked on Samsung Galaxy S6 product link at (488, 603) on xpath=//a[contains(text(),'Samsung galaxy s6')]
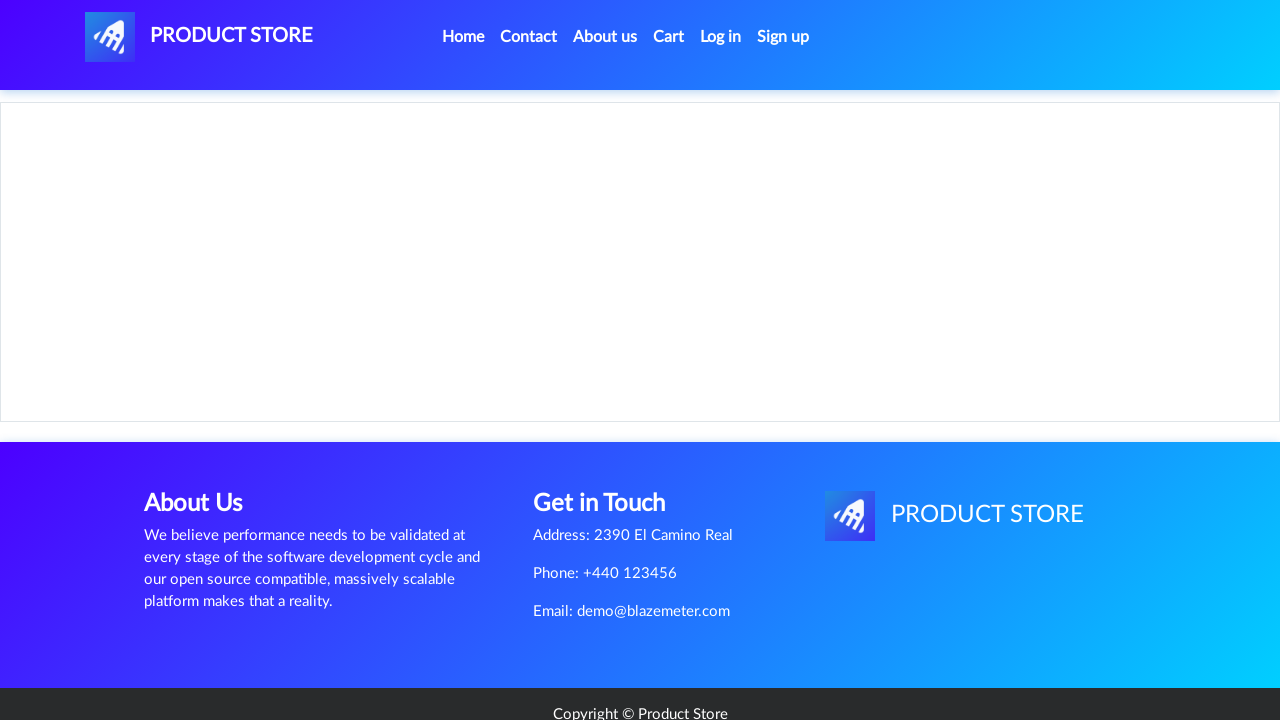

Product details page loaded successfully
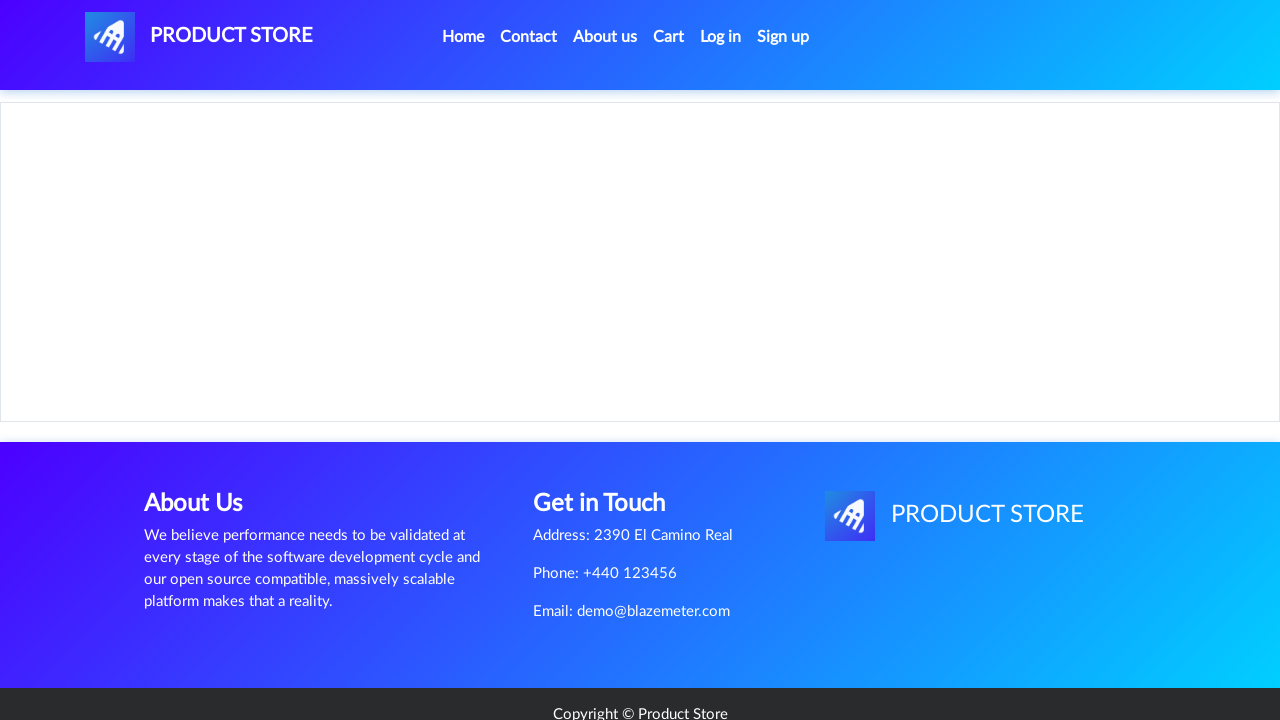

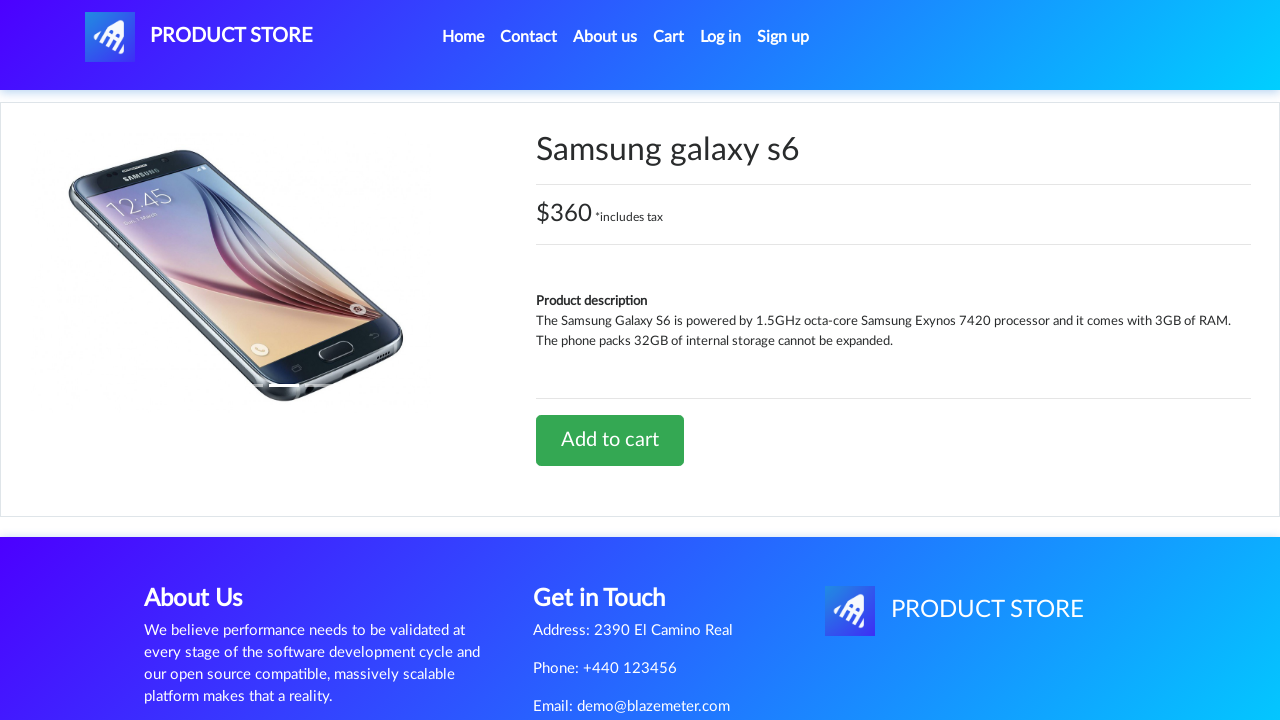